Tests the Add/Remove Elements functionality by clicking the Add Element button to create a Delete button, verifying it appears, clicking Delete to remove it, and verifying the page title remains visible.

Starting URL: https://the-internet.herokuapp.com/add_remove_elements/

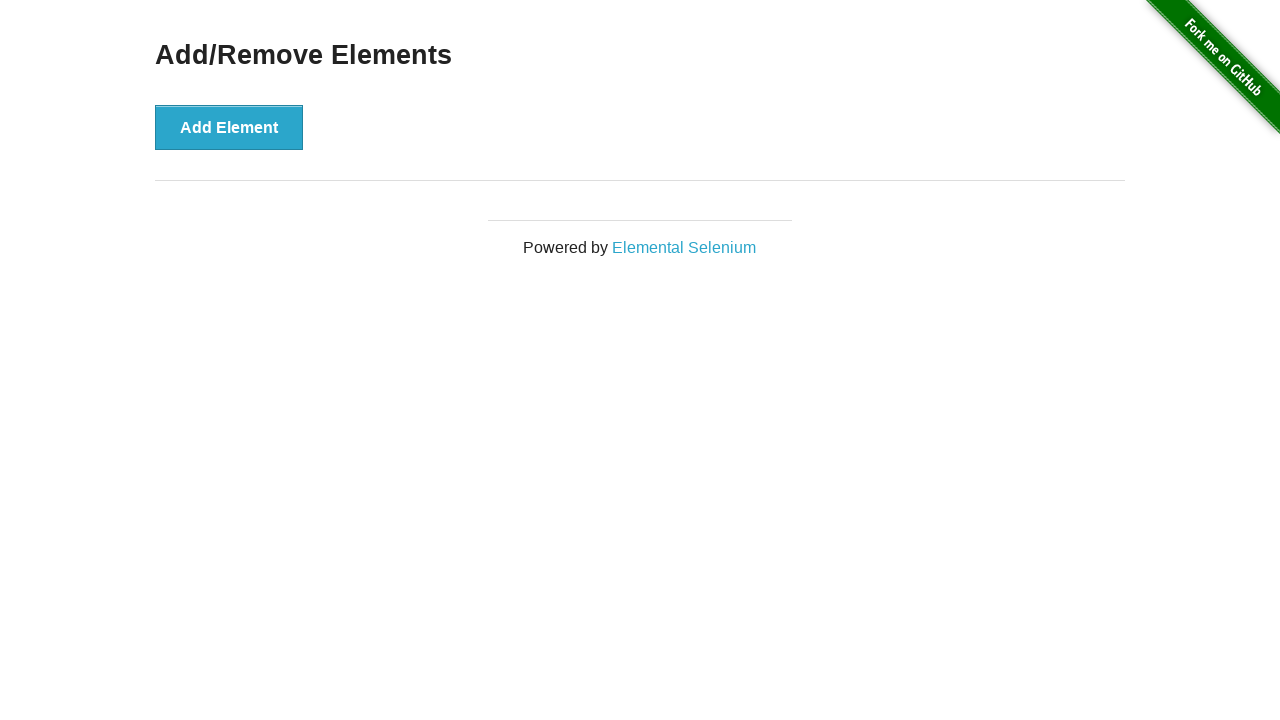

Clicked the 'Add Element' button to create a Delete button at (229, 127) on xpath=//*[text()='Add Element']
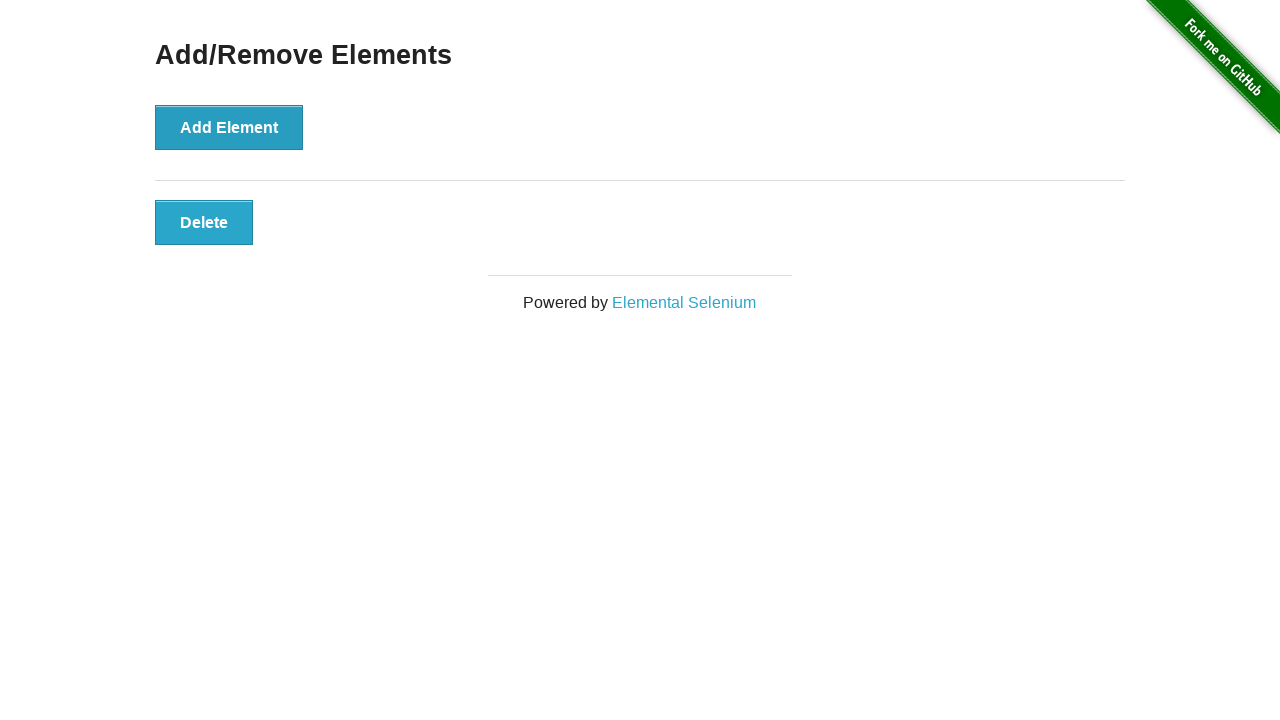

Waited for Delete button to appear
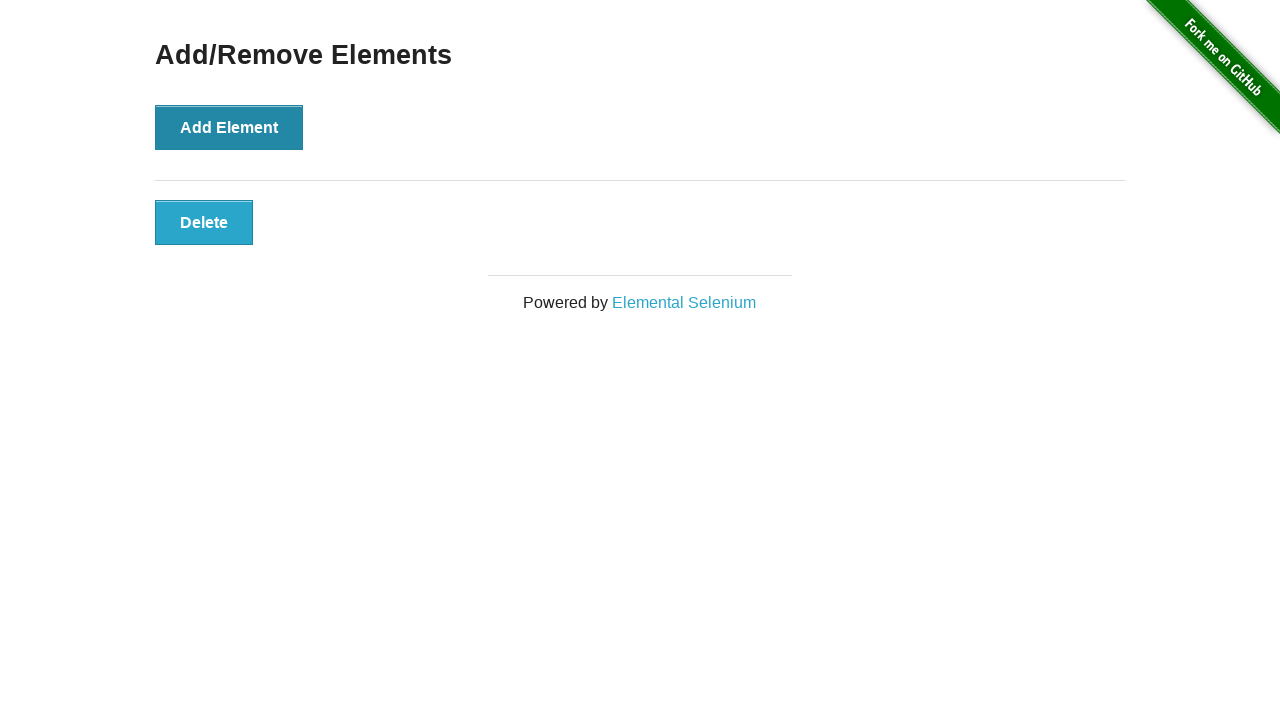

Verified Delete button is visible
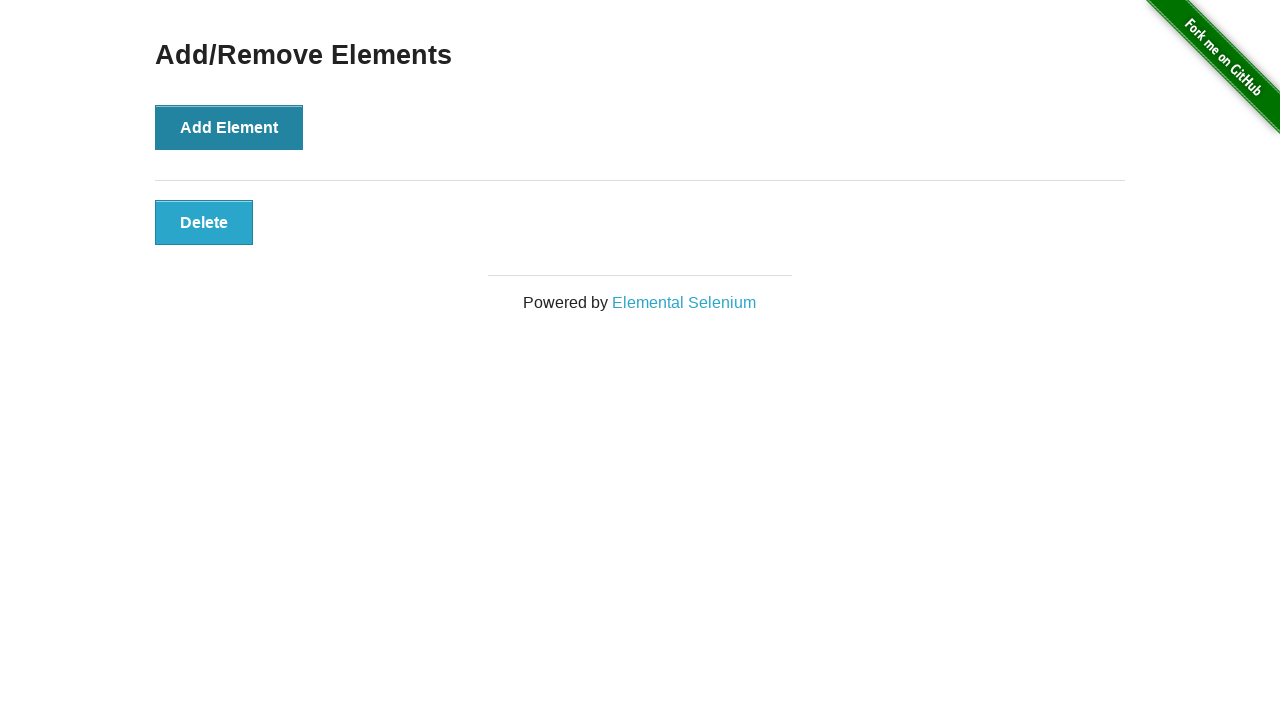

Clicked the Delete button to remove the element at (204, 222) on xpath=//*[text()='Delete']
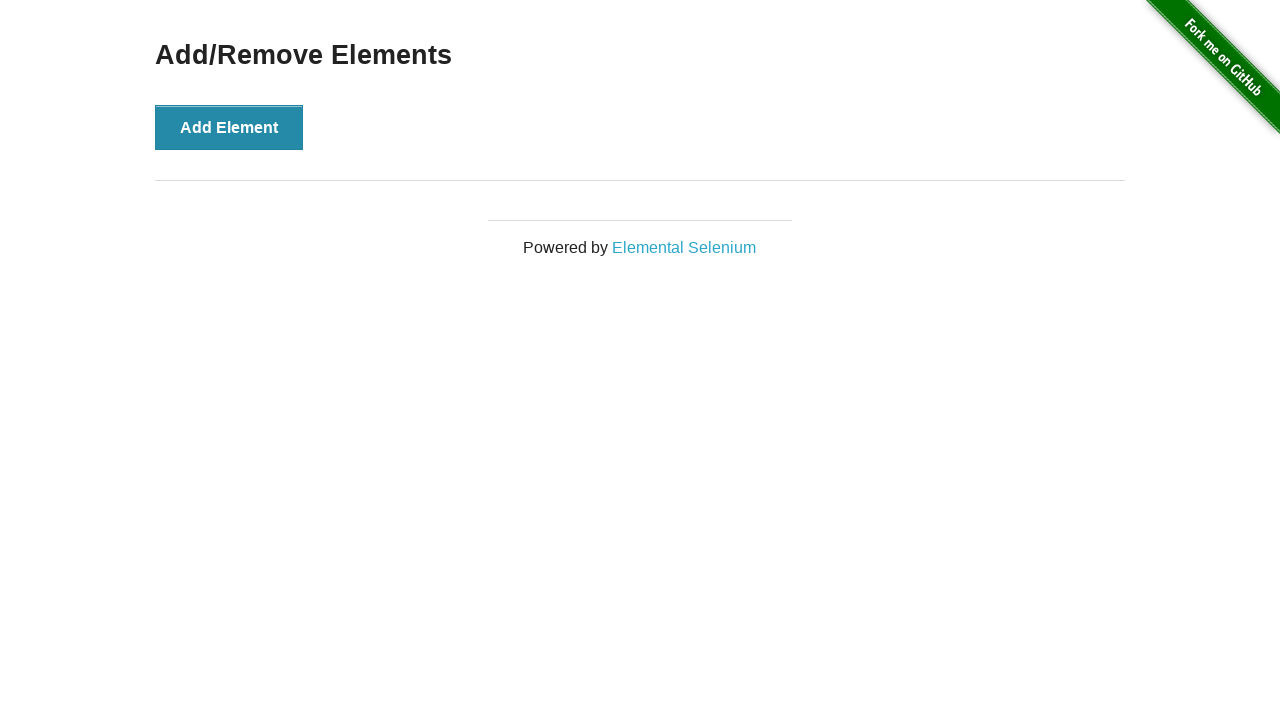

Verified 'Add/Remove Elements' heading is still visible after deletion
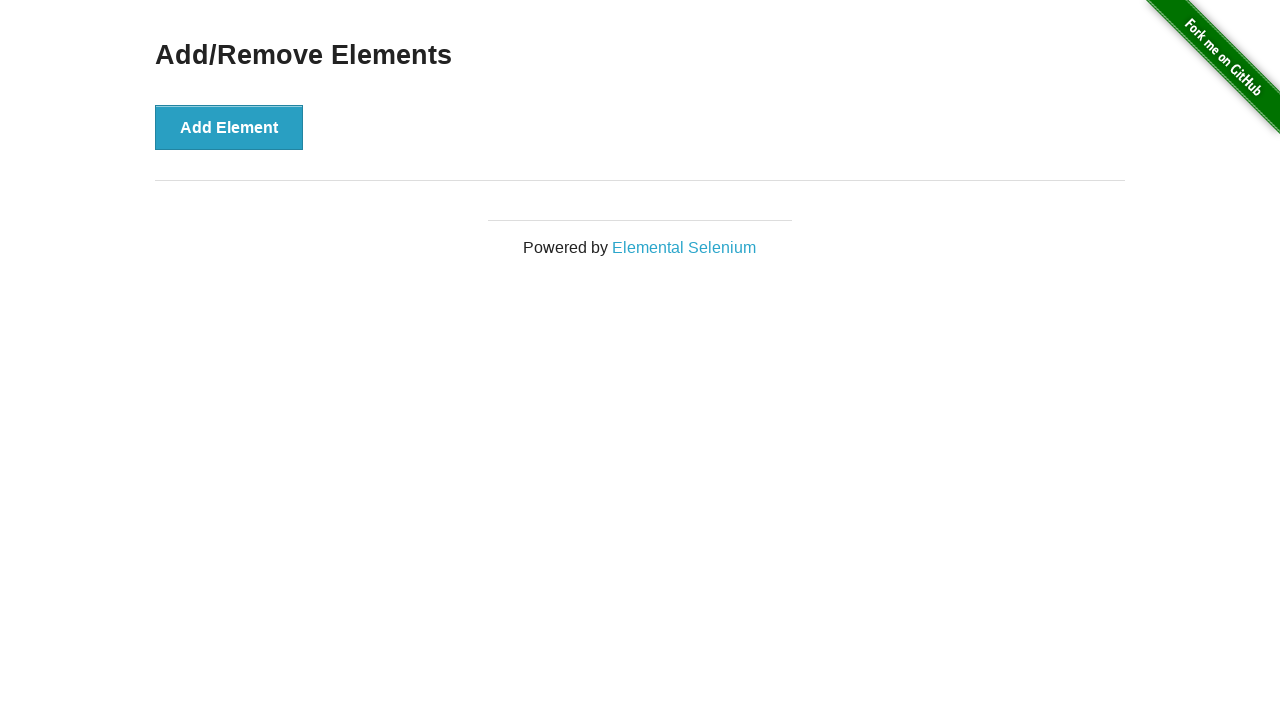

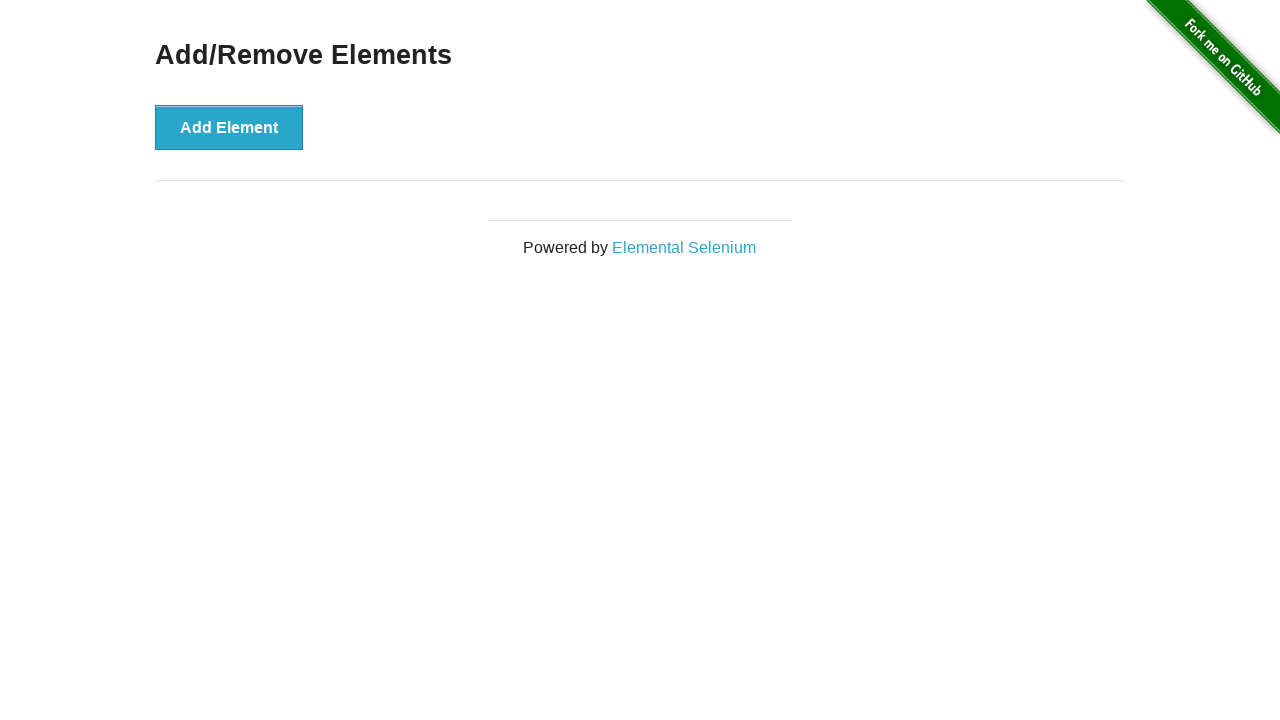